Tests the jQuery UI datepicker widget by clicking the input field, navigating through months/years until reaching a target date (July 2026), and selecting a specific day (19th)

Starting URL: https://jqueryui.com/datepicker/

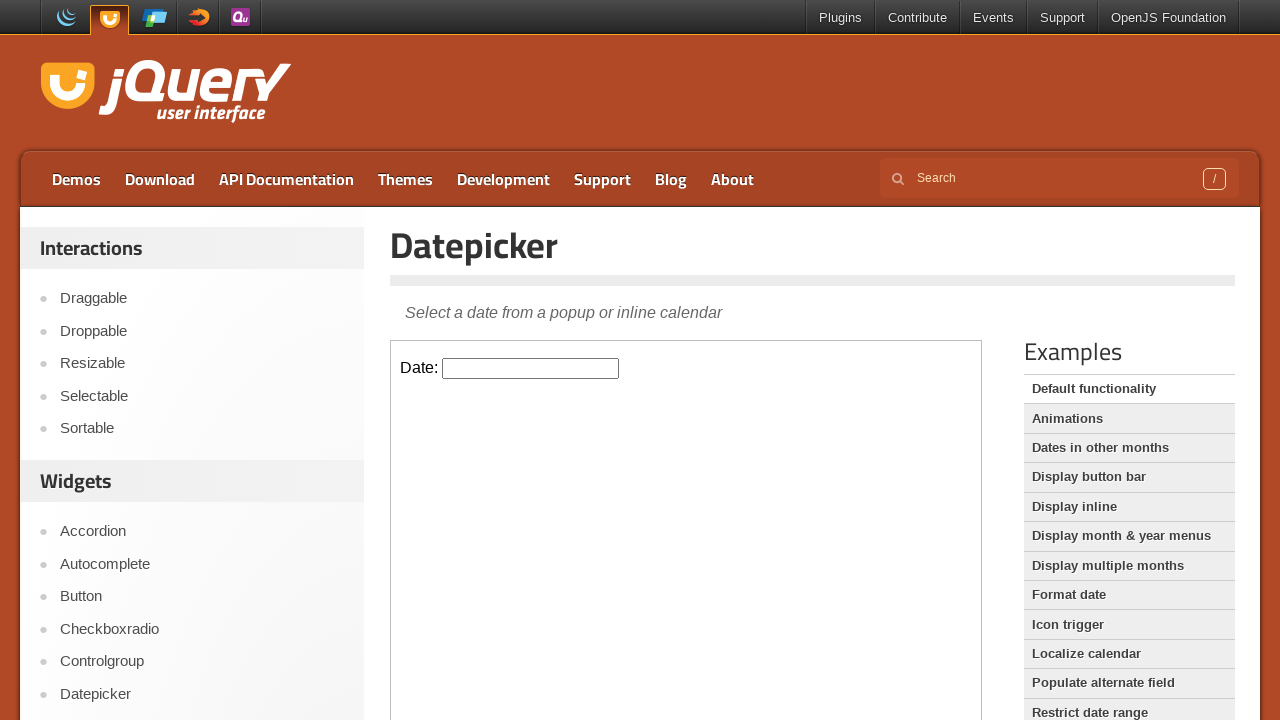

Located iframe containing the datepicker
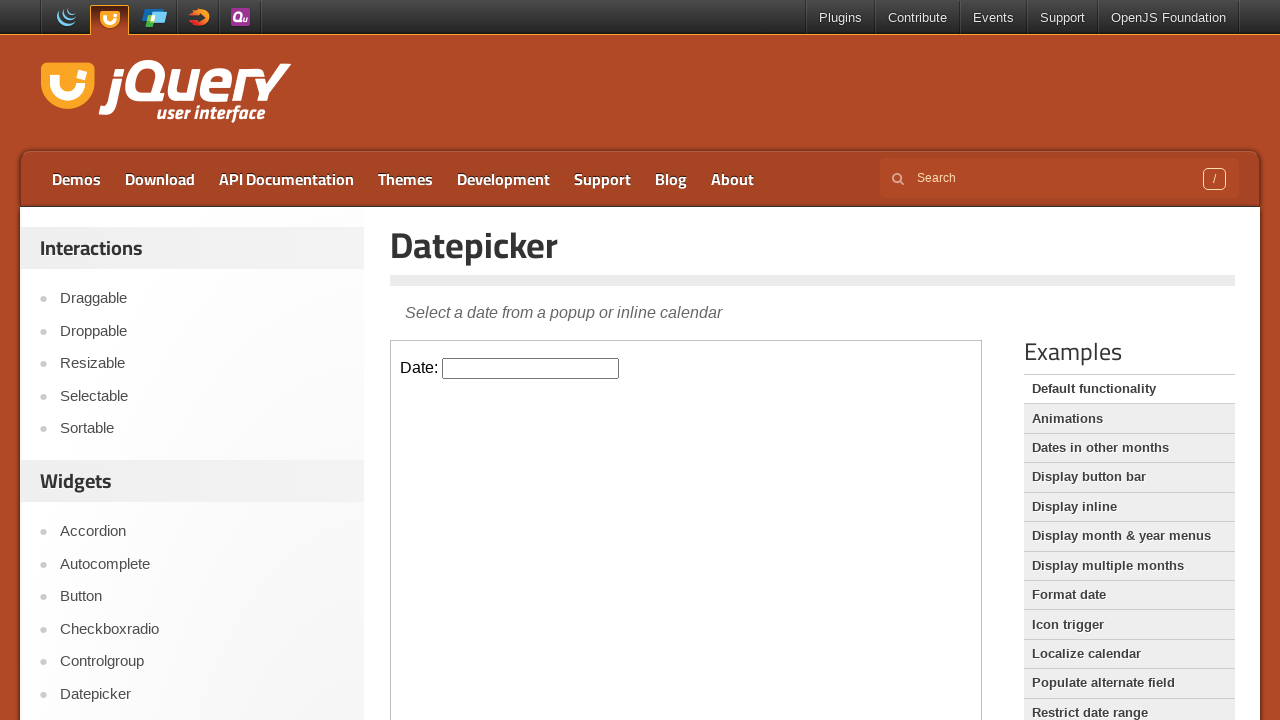

Set target date to July 19, 2026
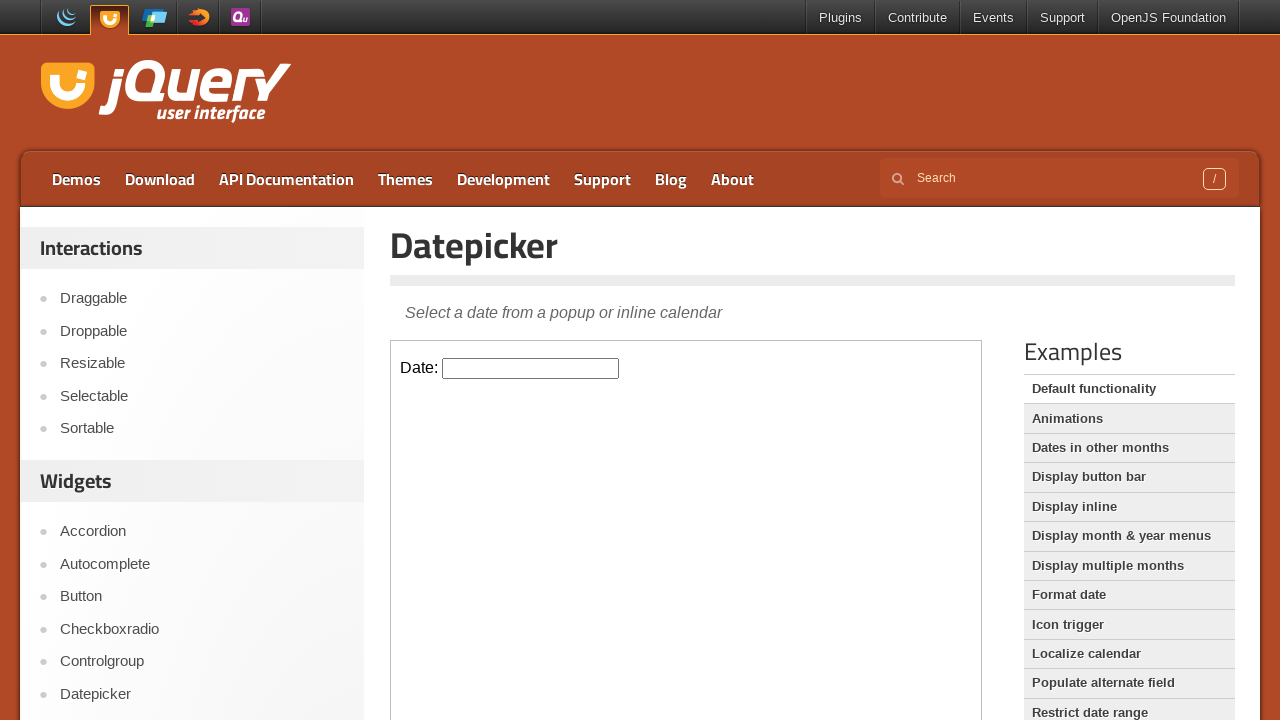

Clicked datepicker input field to open calendar at (531, 368) on iframe.demo-frame >> internal:control=enter-frame >> xpath=//input[@id='datepick
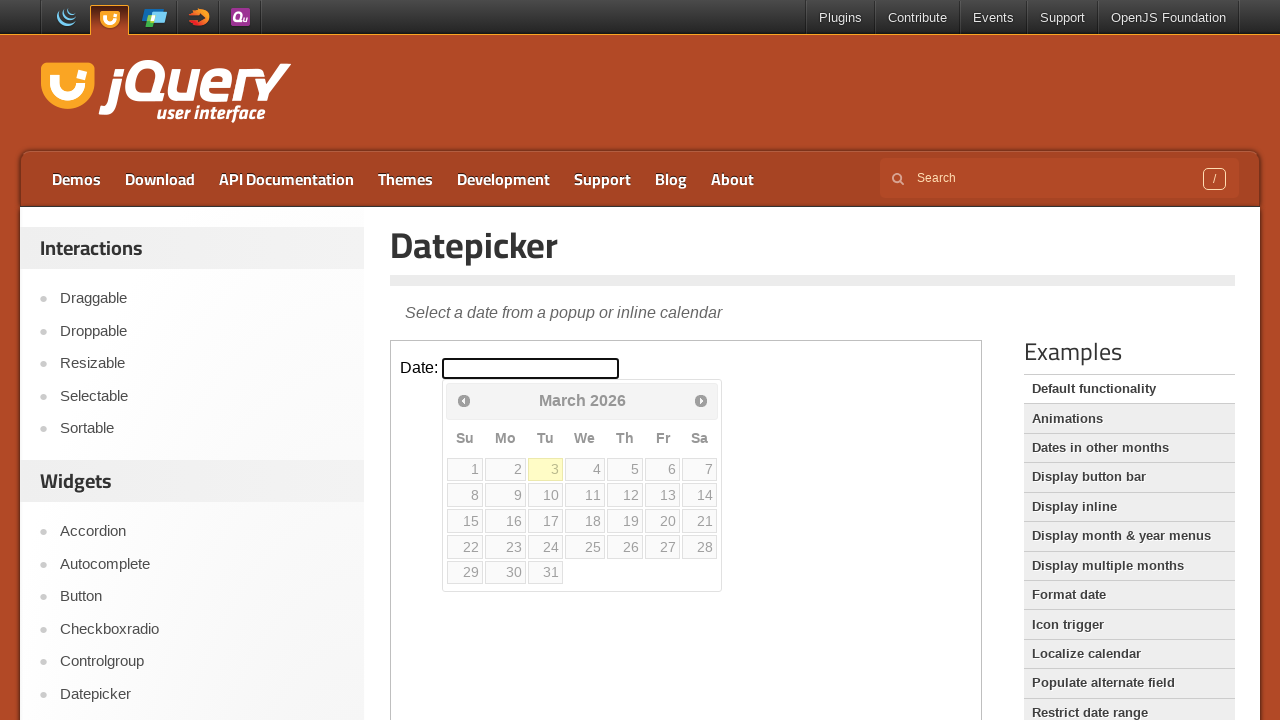

Retrieved current month: March
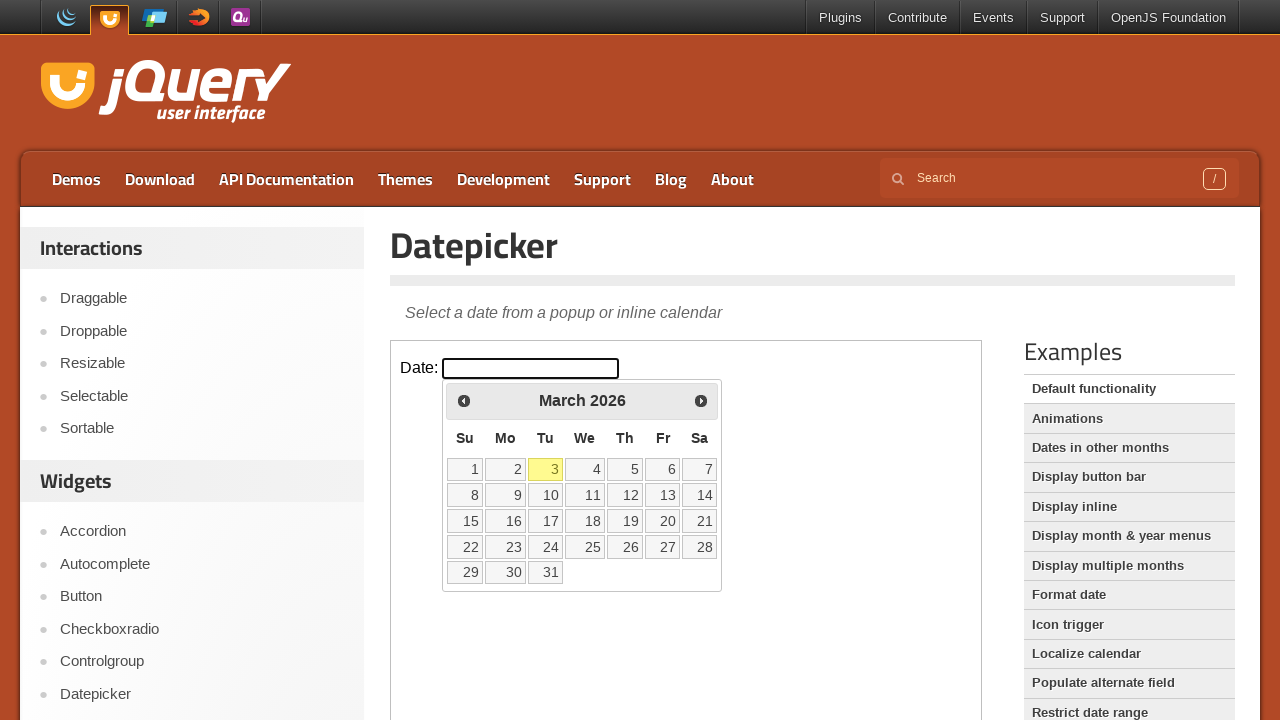

Retrieved current year: 2026
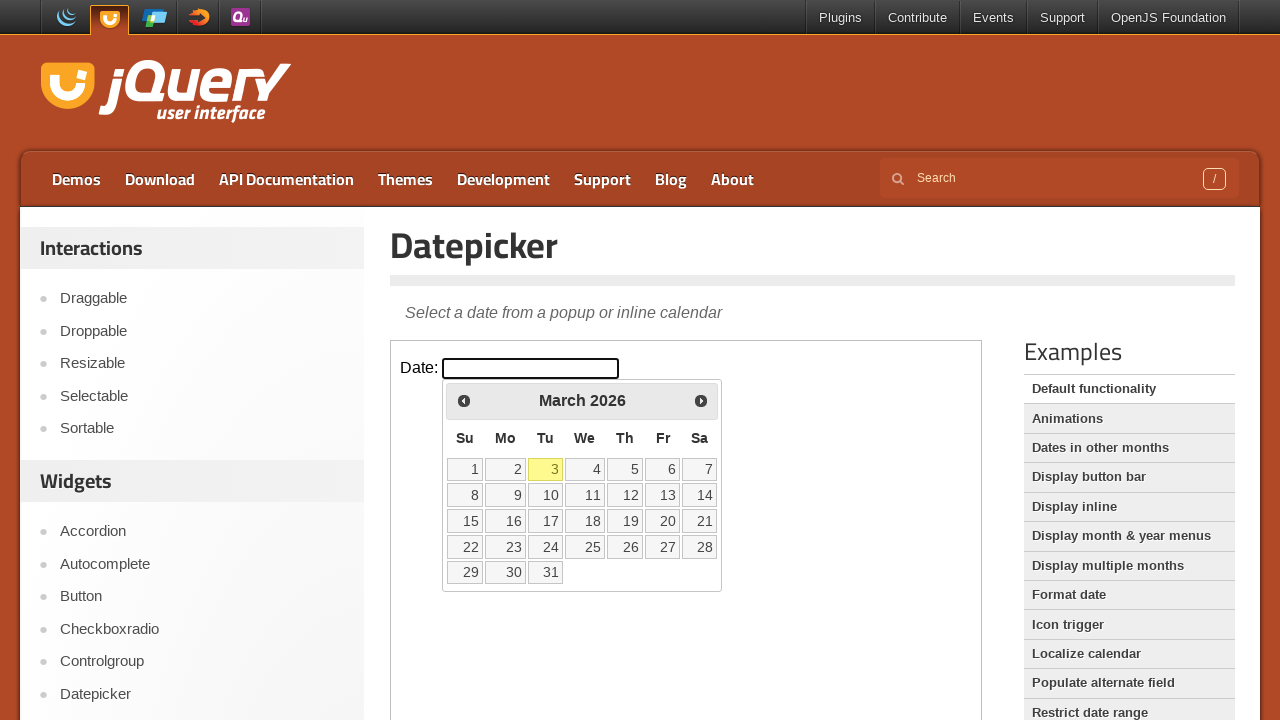

Clicked next month button to navigate from March 2026 at (701, 400) on iframe.demo-frame >> internal:control=enter-frame >> xpath=//span[@class='ui-ico
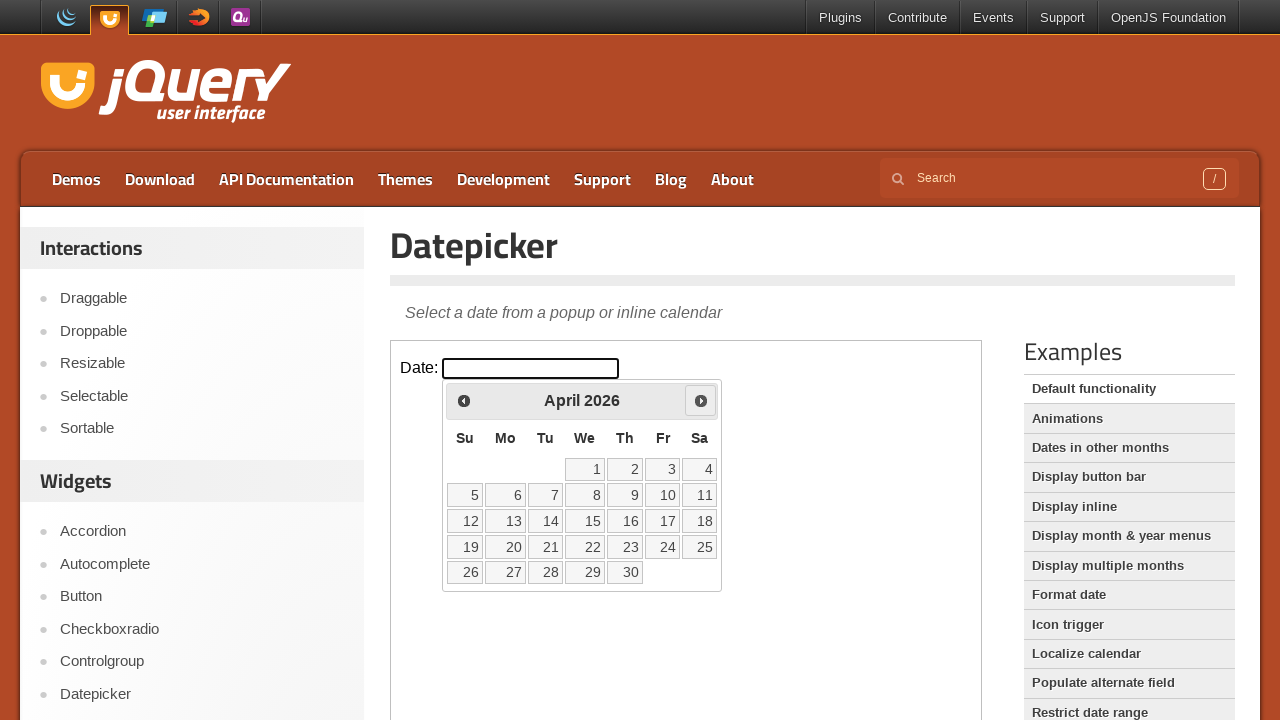

Waited for calendar to update after month navigation
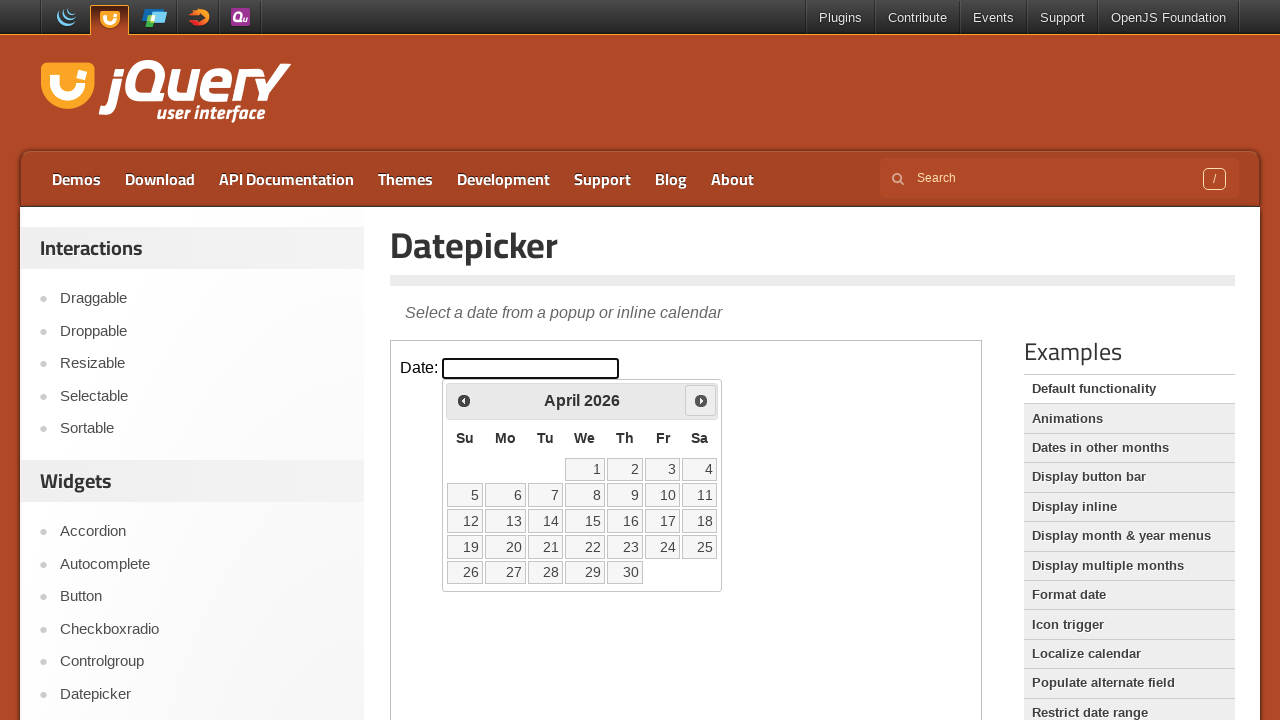

Retrieved current month: April
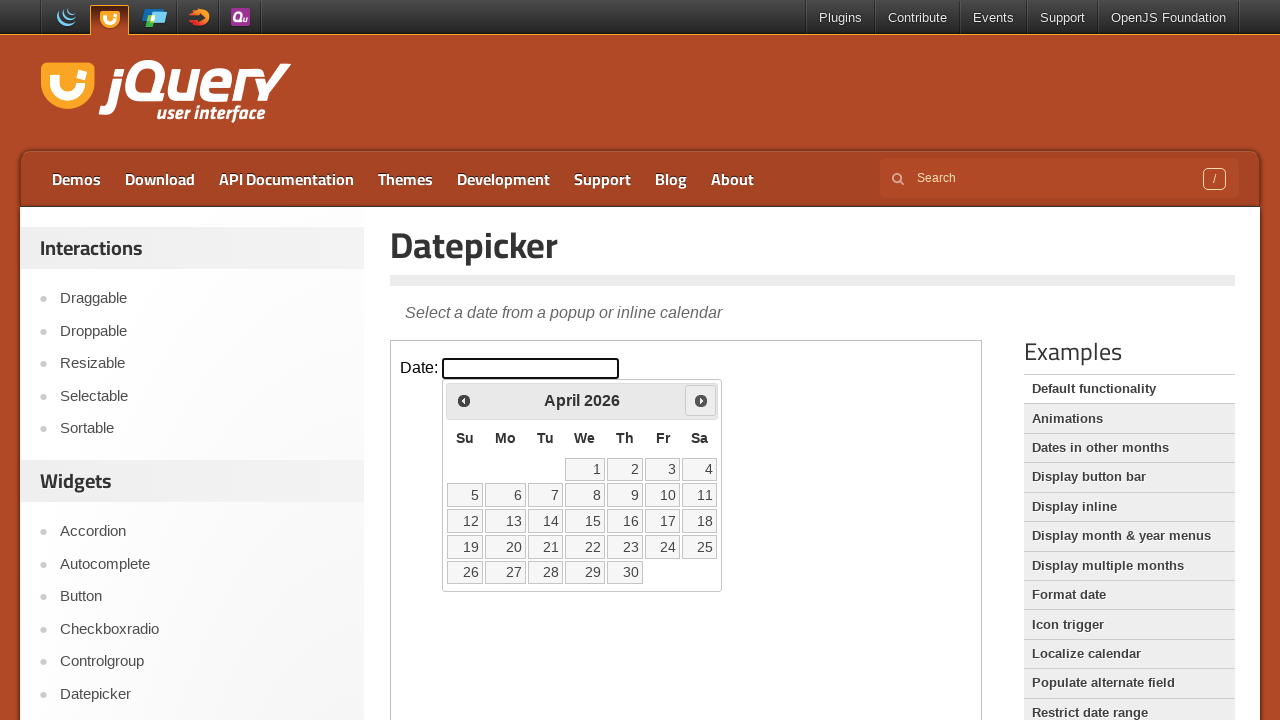

Retrieved current year: 2026
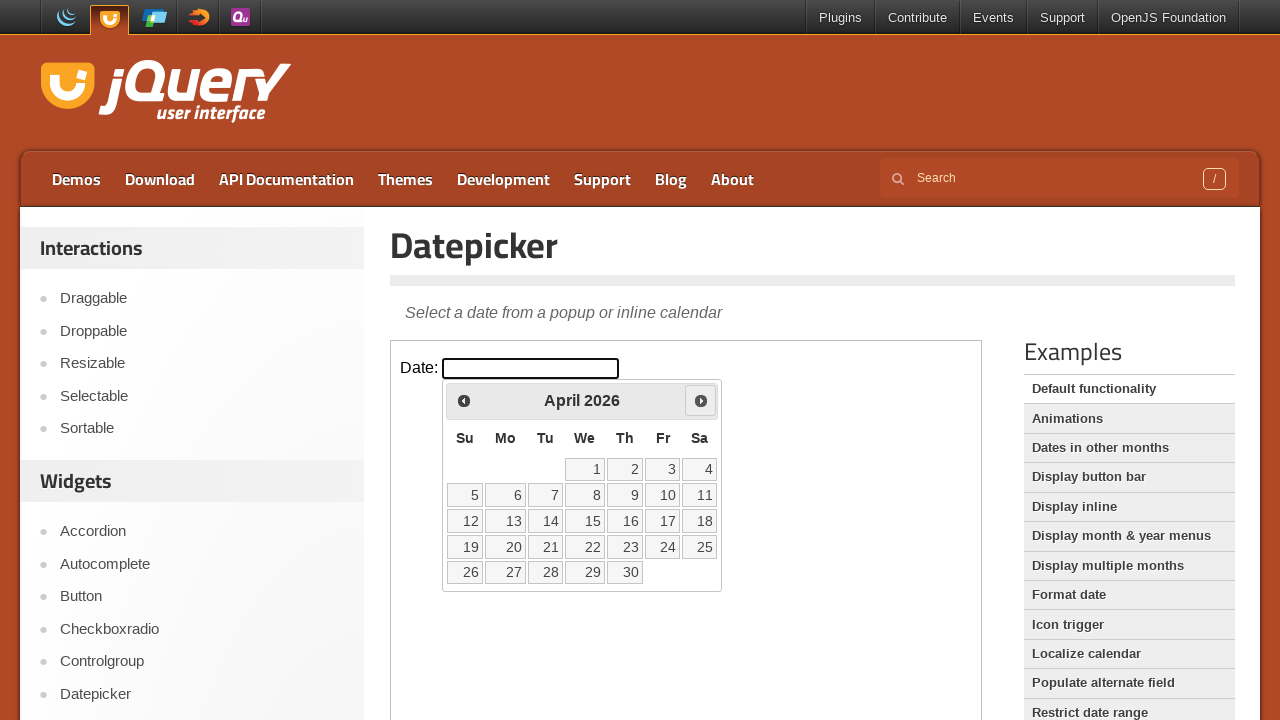

Clicked next month button to navigate from April 2026 at (701, 400) on iframe.demo-frame >> internal:control=enter-frame >> xpath=//span[@class='ui-ico
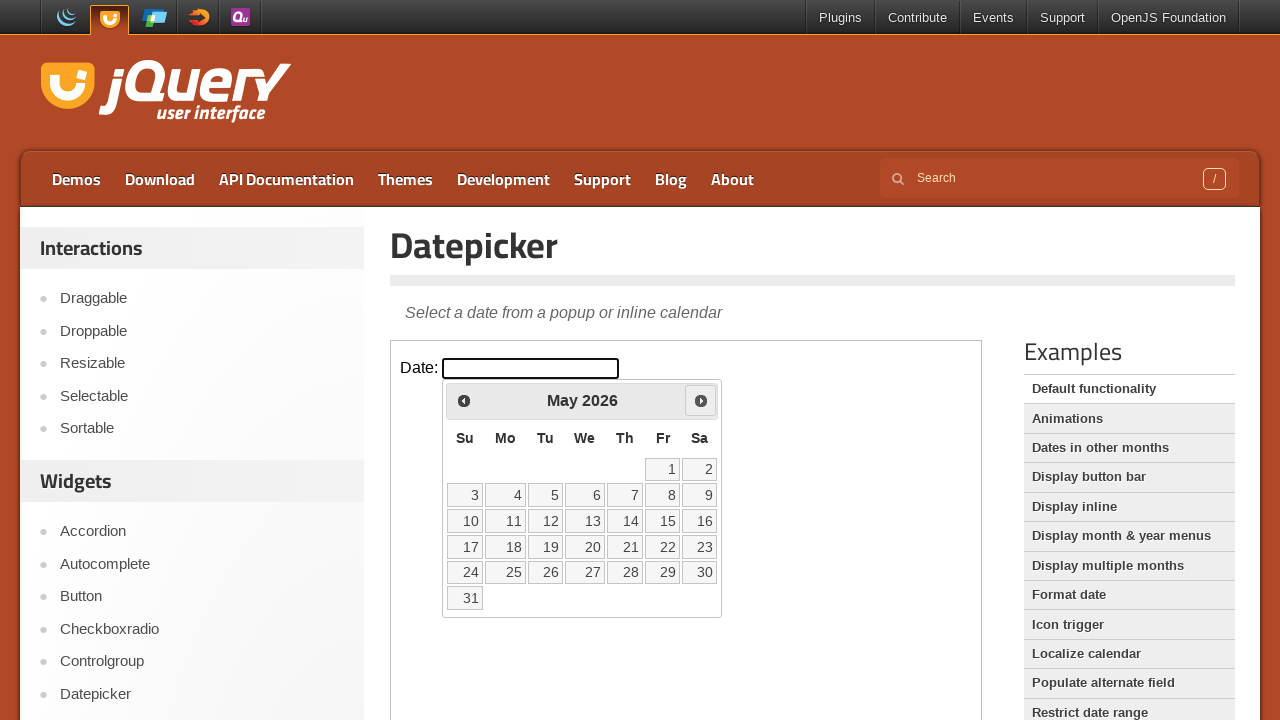

Waited for calendar to update after month navigation
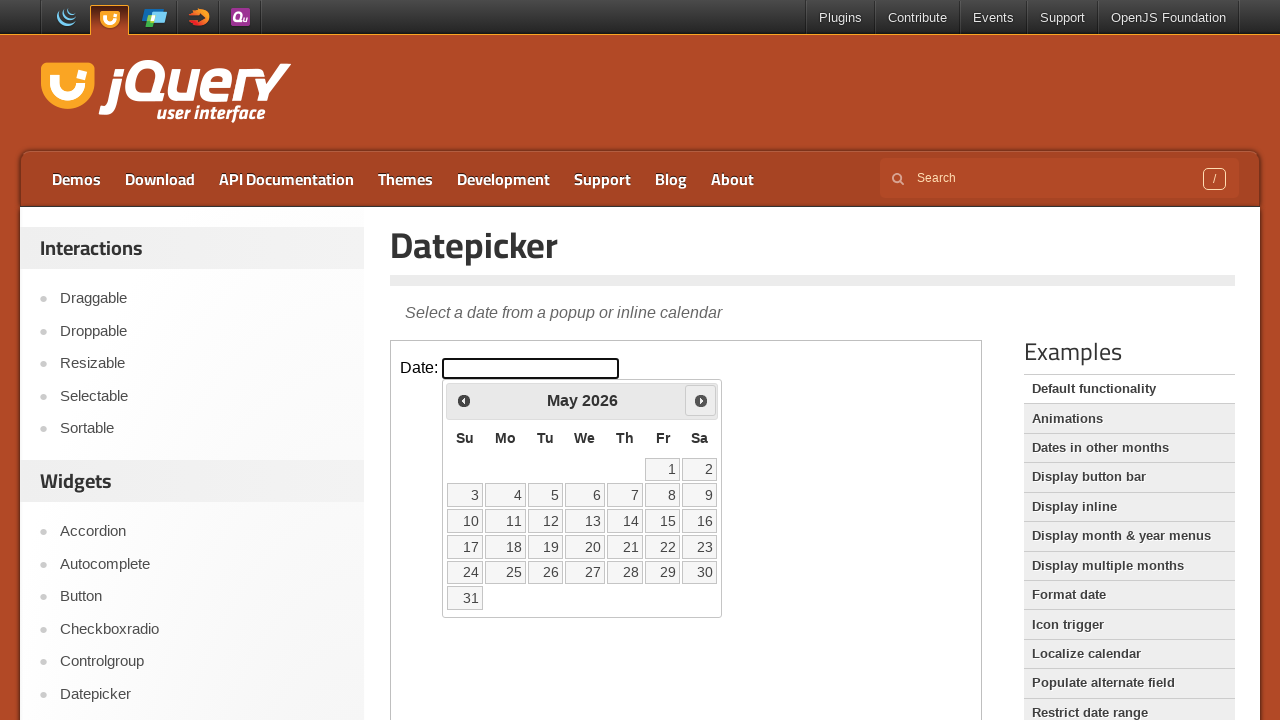

Retrieved current month: May
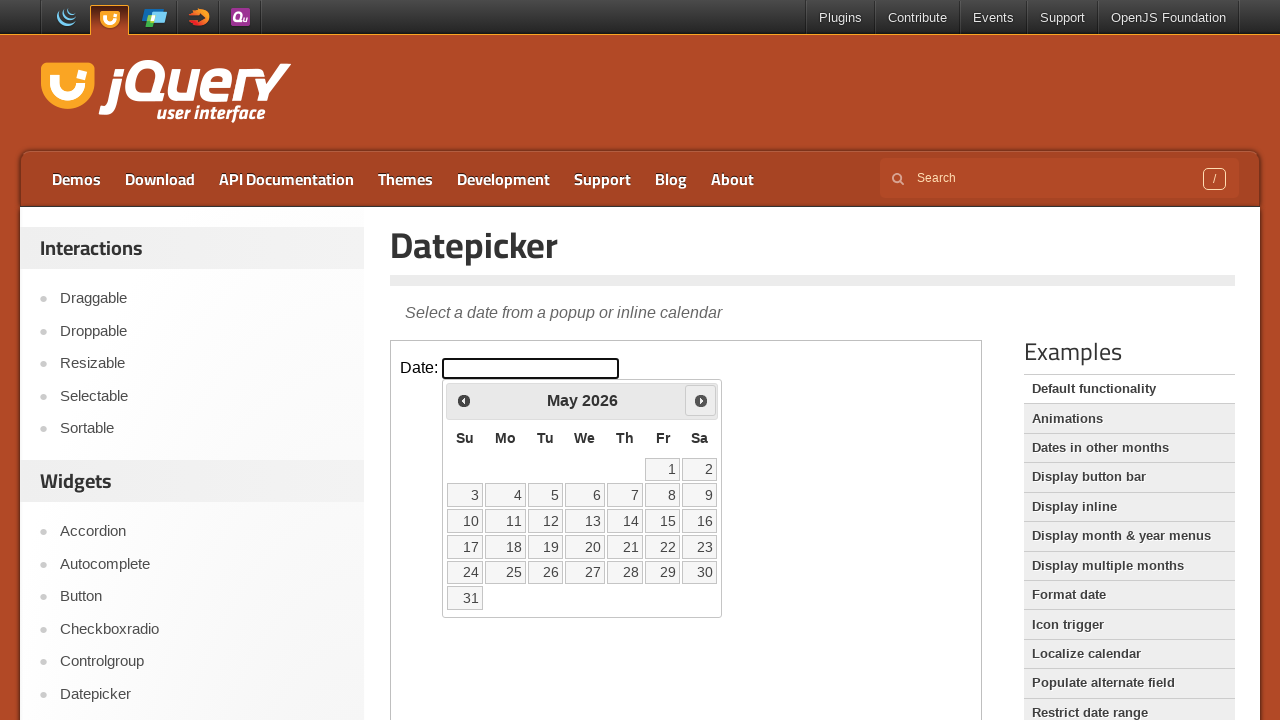

Retrieved current year: 2026
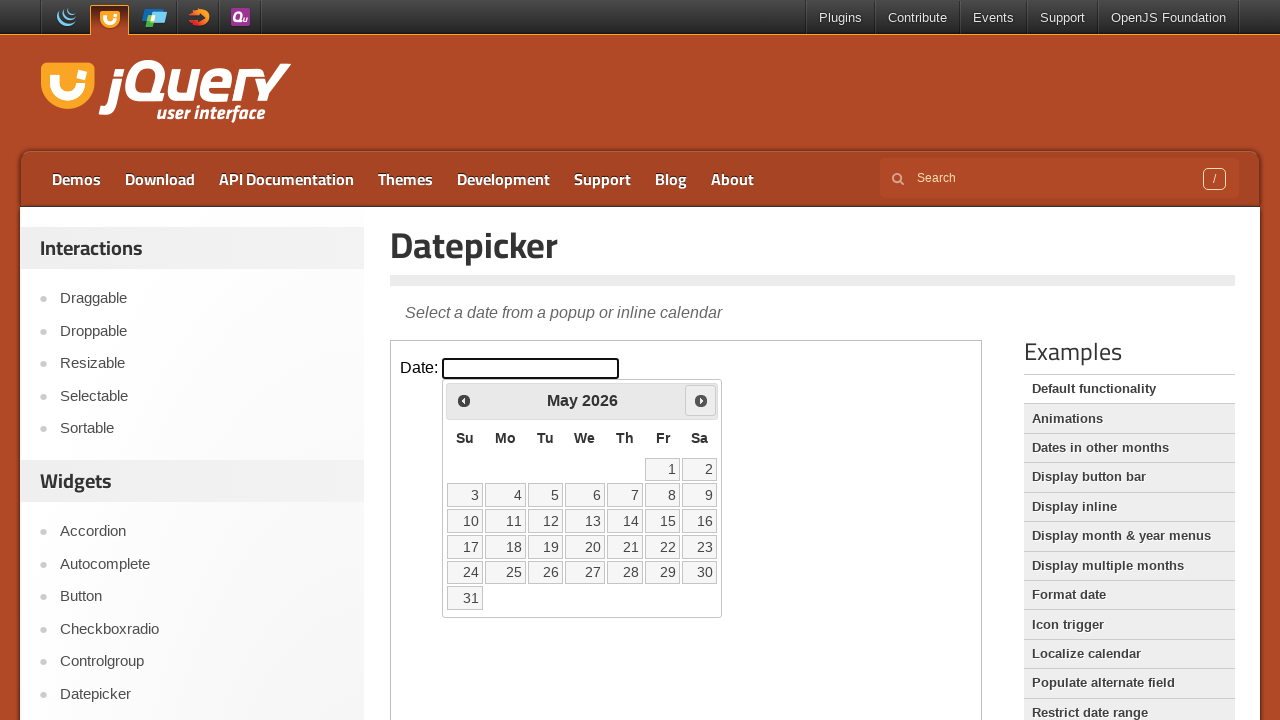

Clicked next month button to navigate from May 2026 at (701, 400) on iframe.demo-frame >> internal:control=enter-frame >> xpath=//span[@class='ui-ico
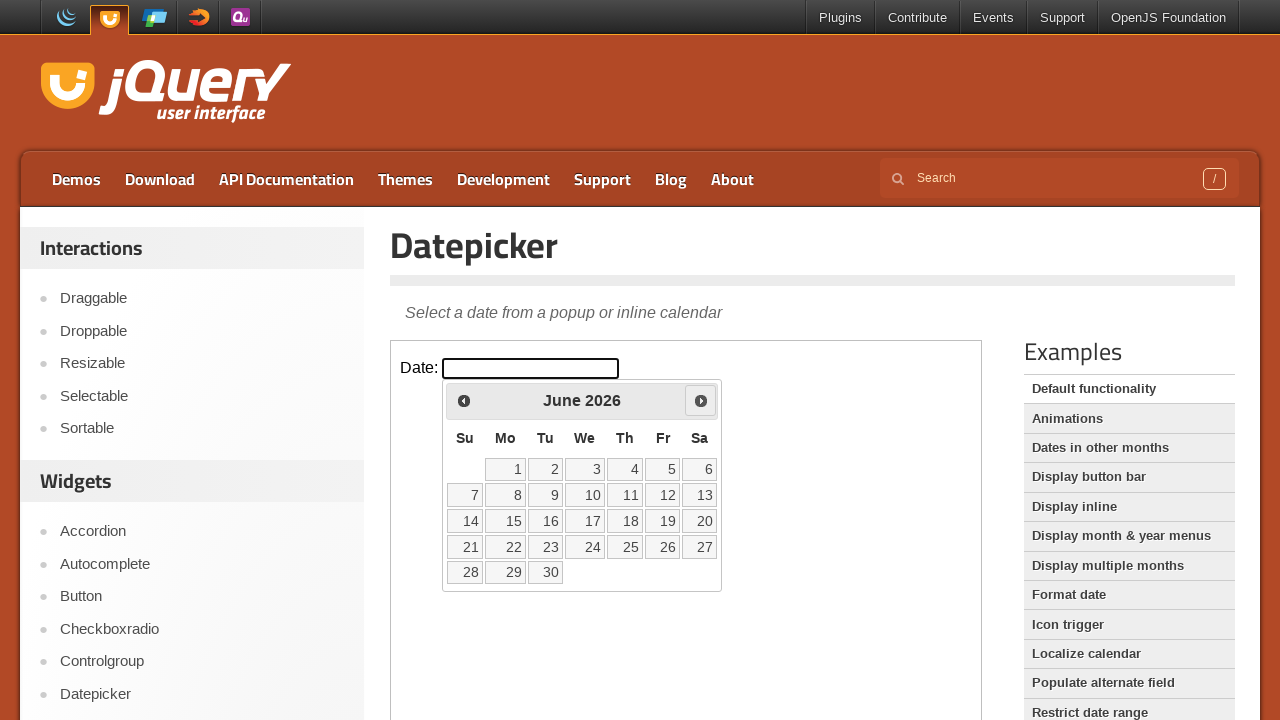

Waited for calendar to update after month navigation
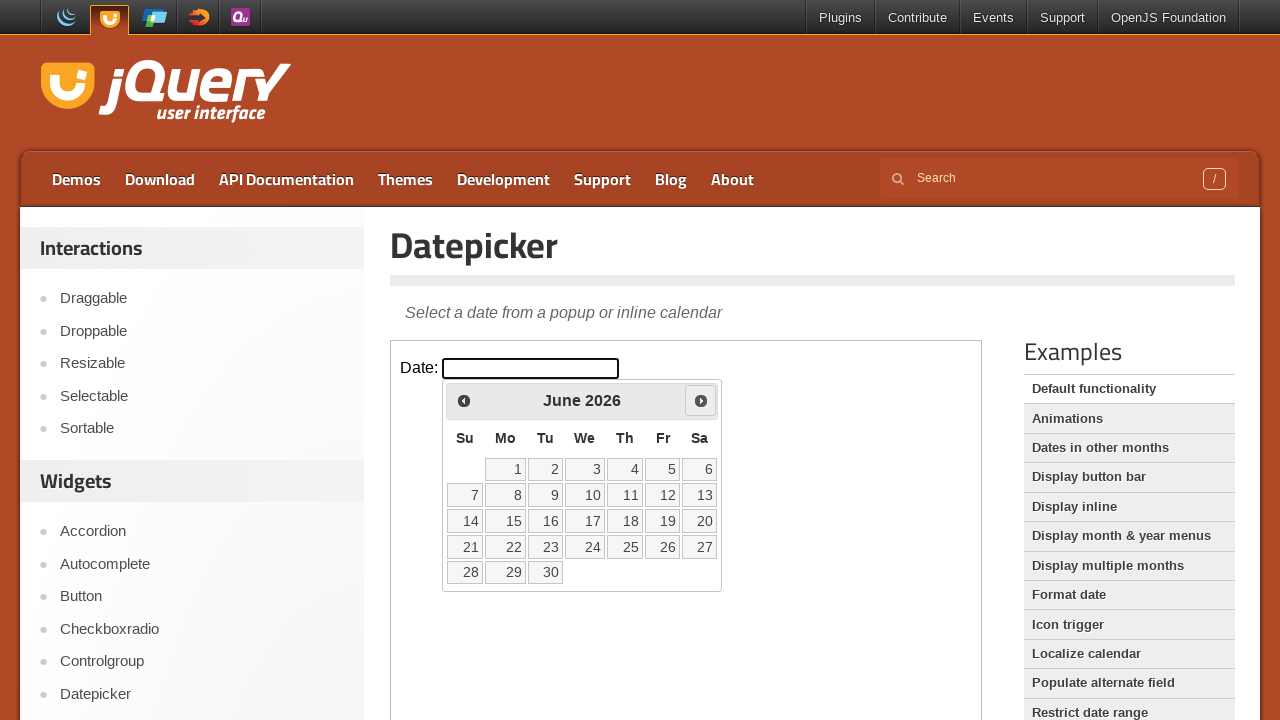

Retrieved current month: June
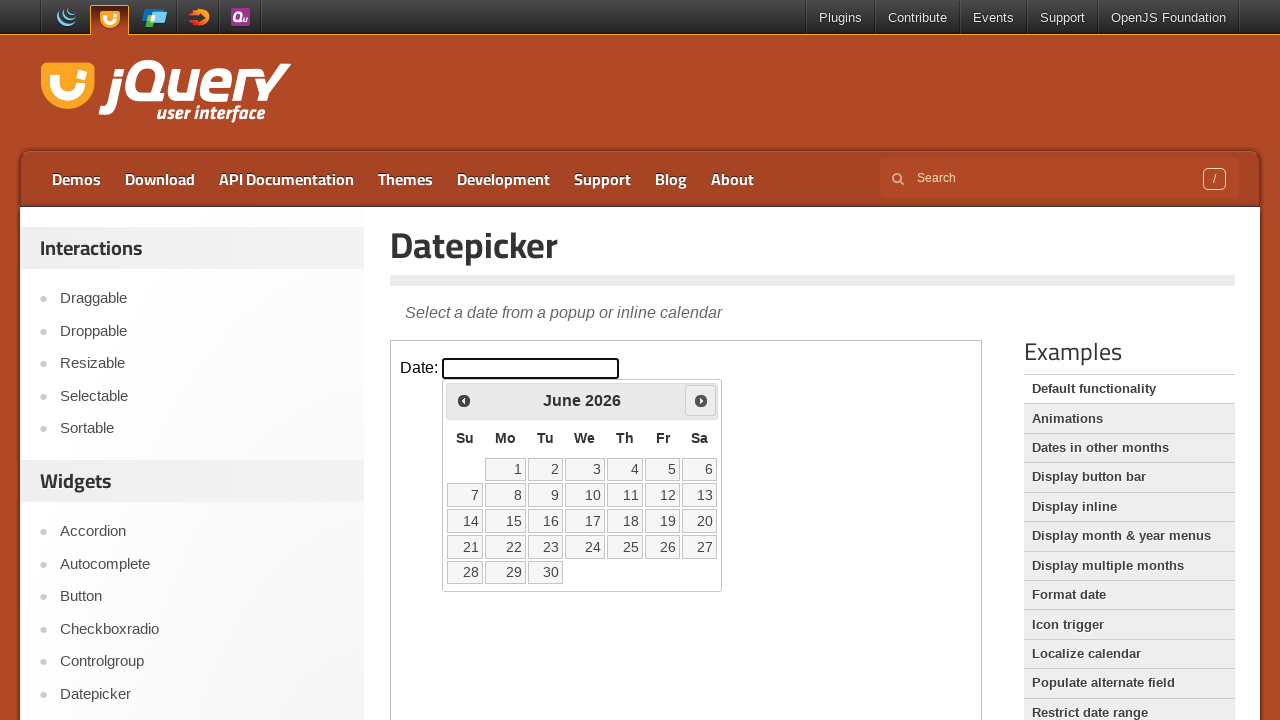

Retrieved current year: 2026
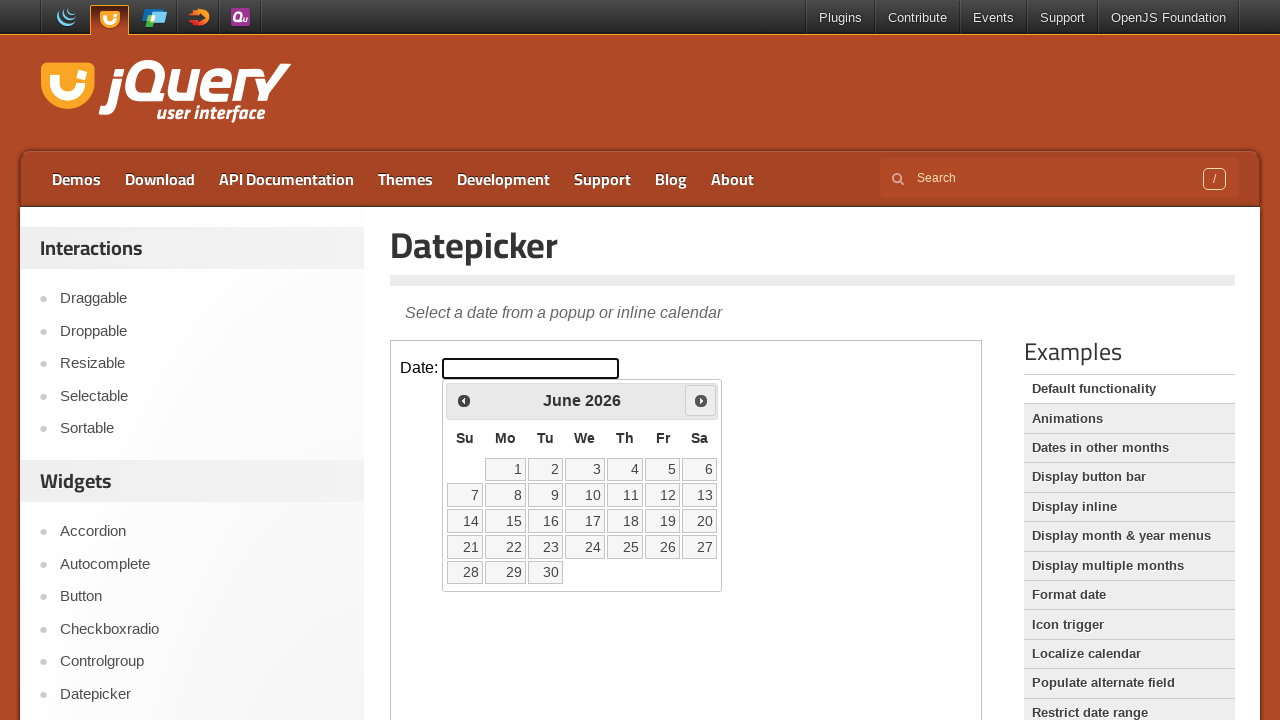

Clicked next month button to navigate from June 2026 at (701, 400) on iframe.demo-frame >> internal:control=enter-frame >> xpath=//span[@class='ui-ico
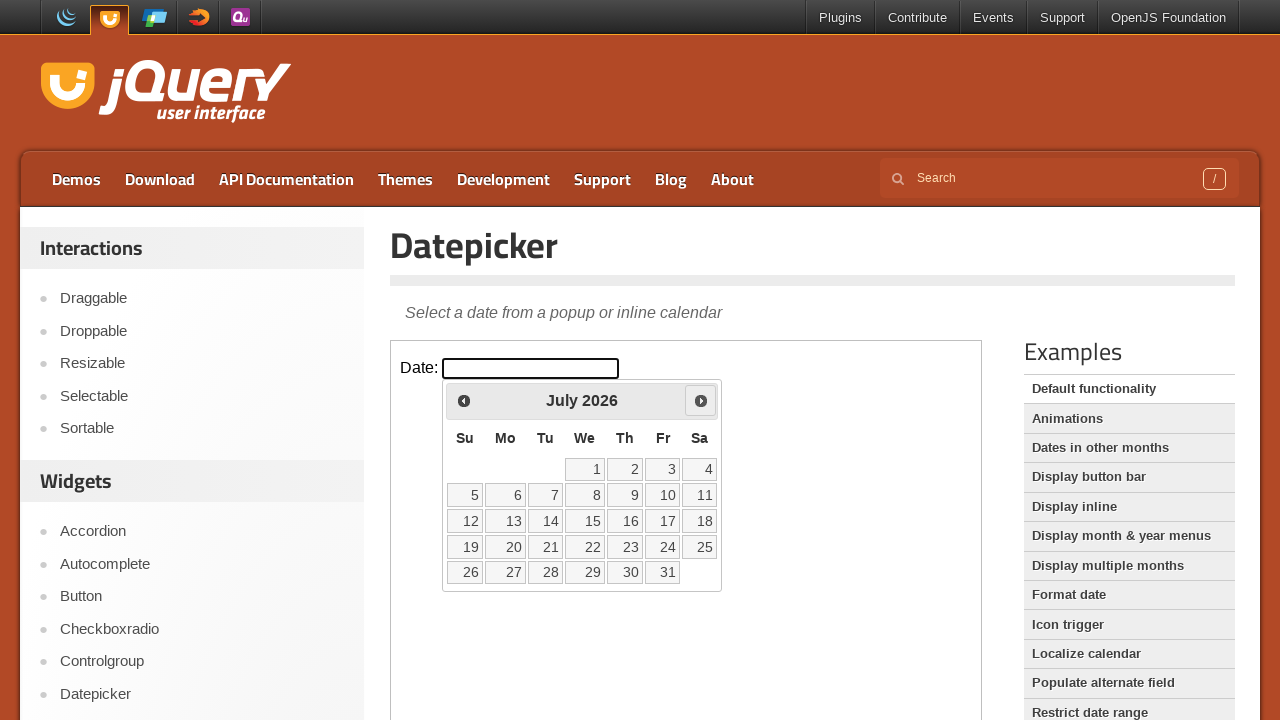

Waited for calendar to update after month navigation
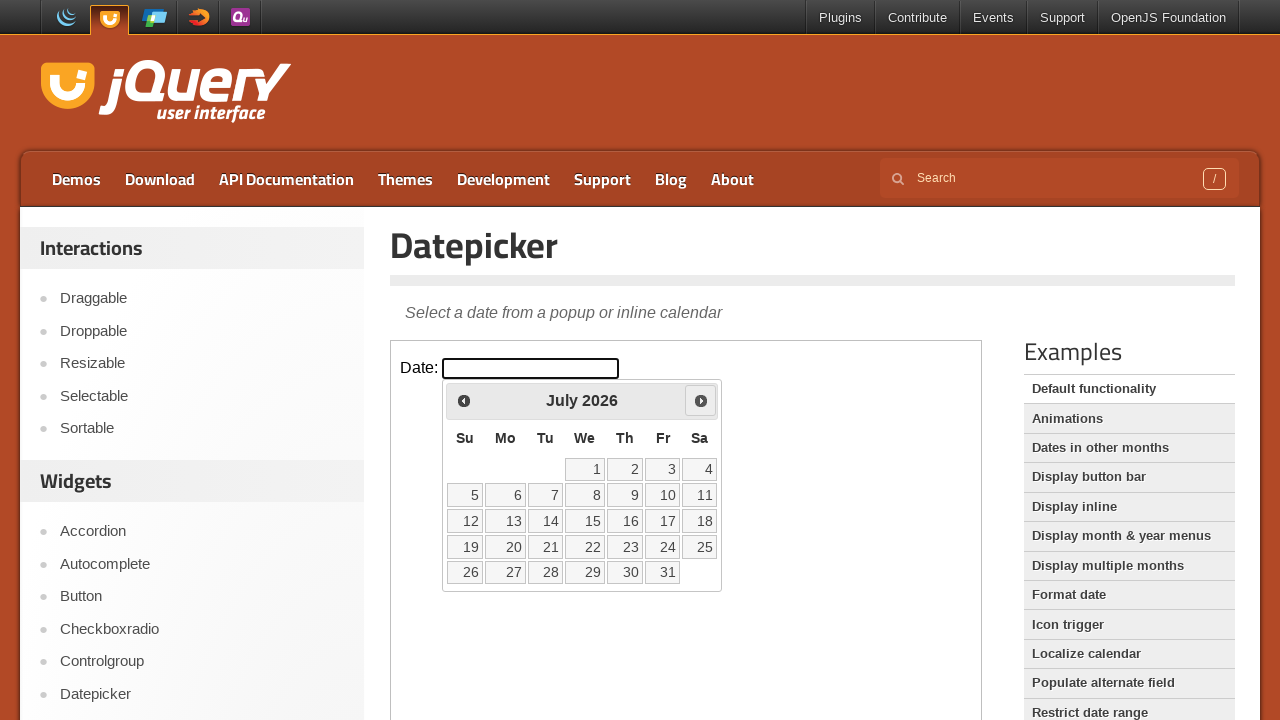

Retrieved current month: July
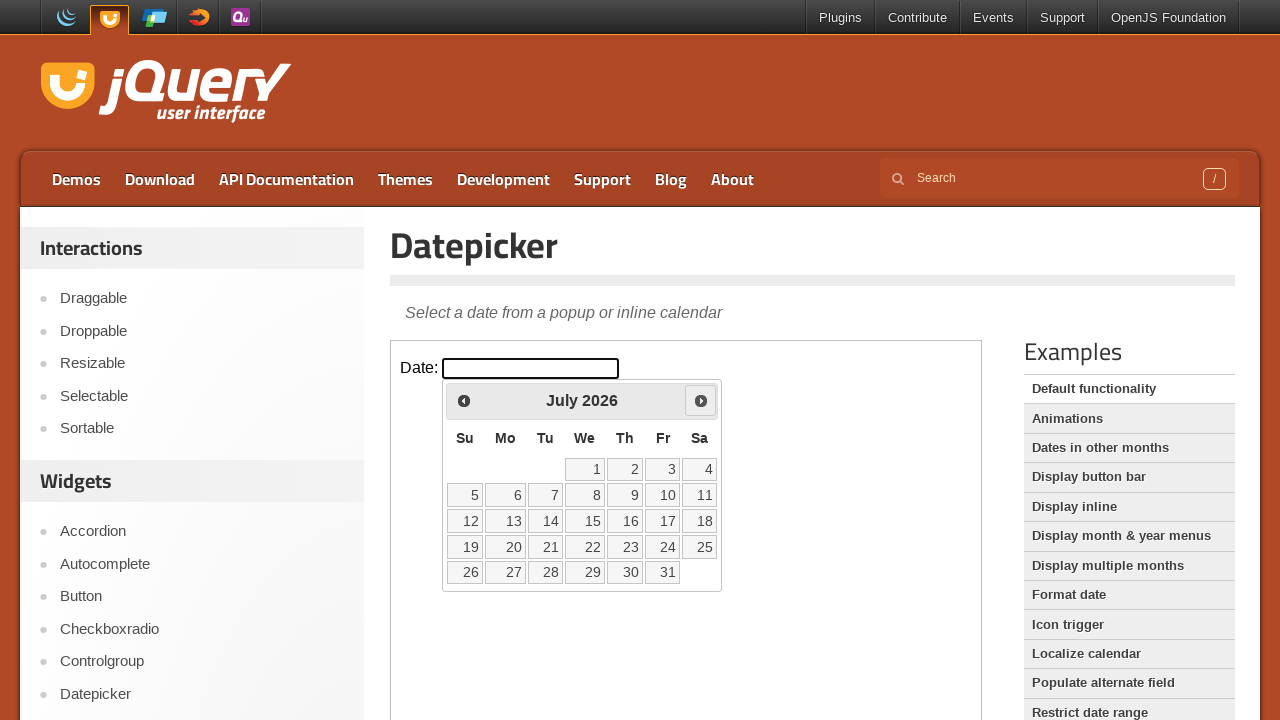

Retrieved current year: 2026
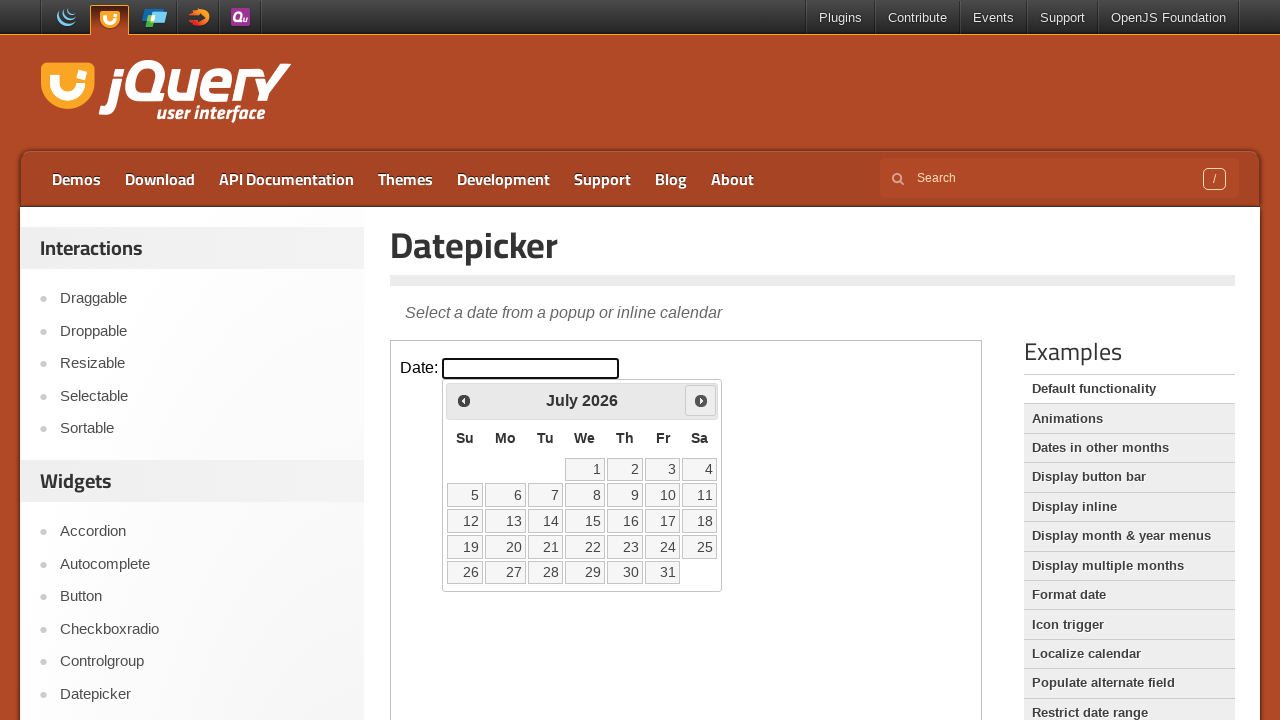

Reached target month and year: July 2026
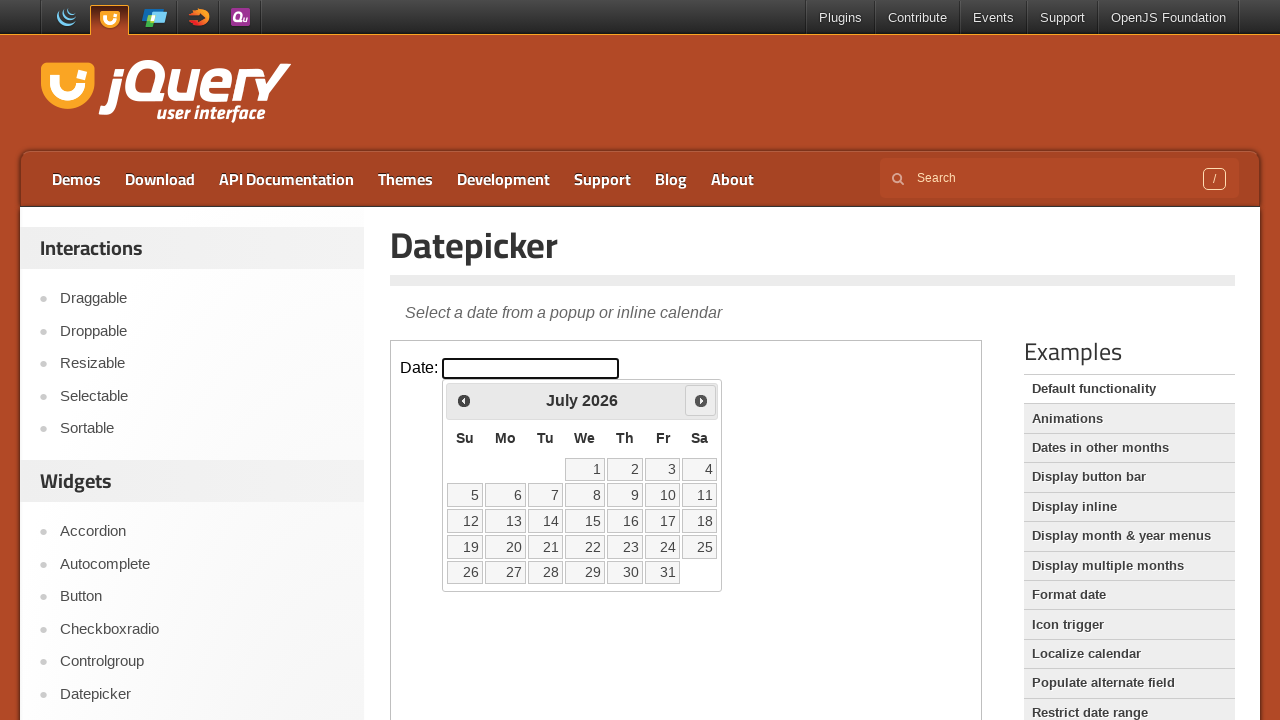

Located all available date elements in calendar
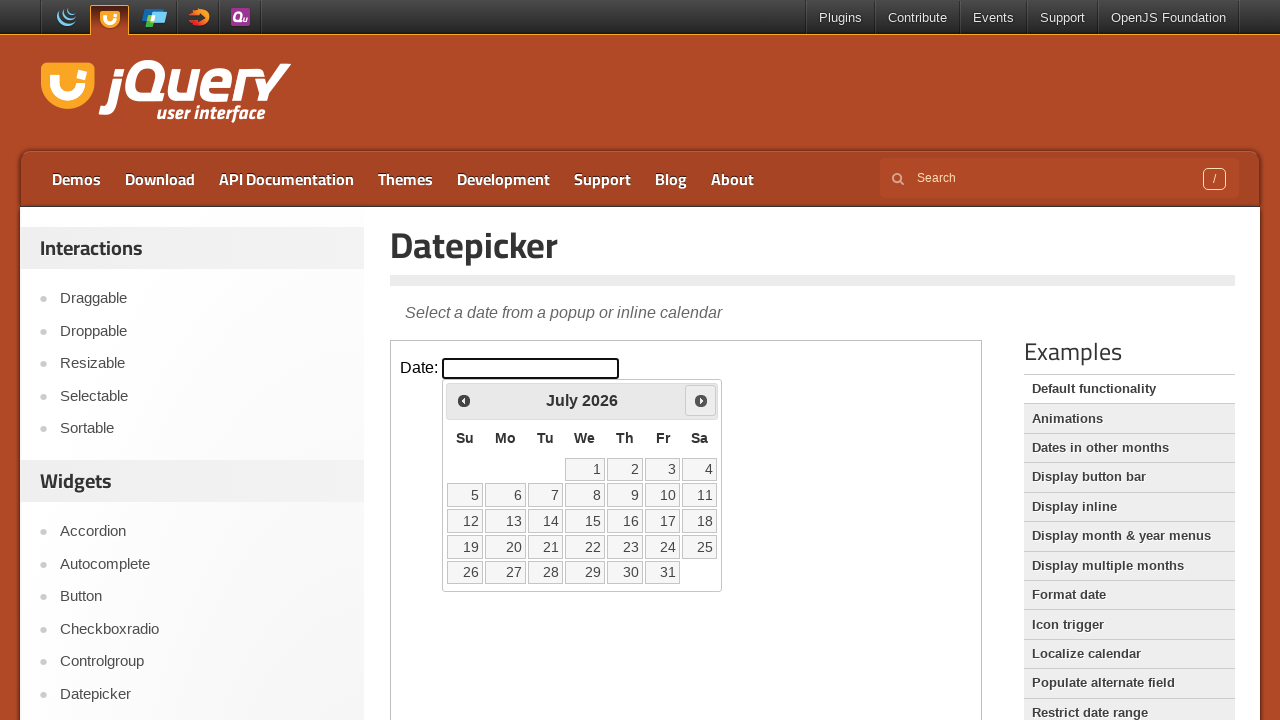

Found 31 clickable date elements
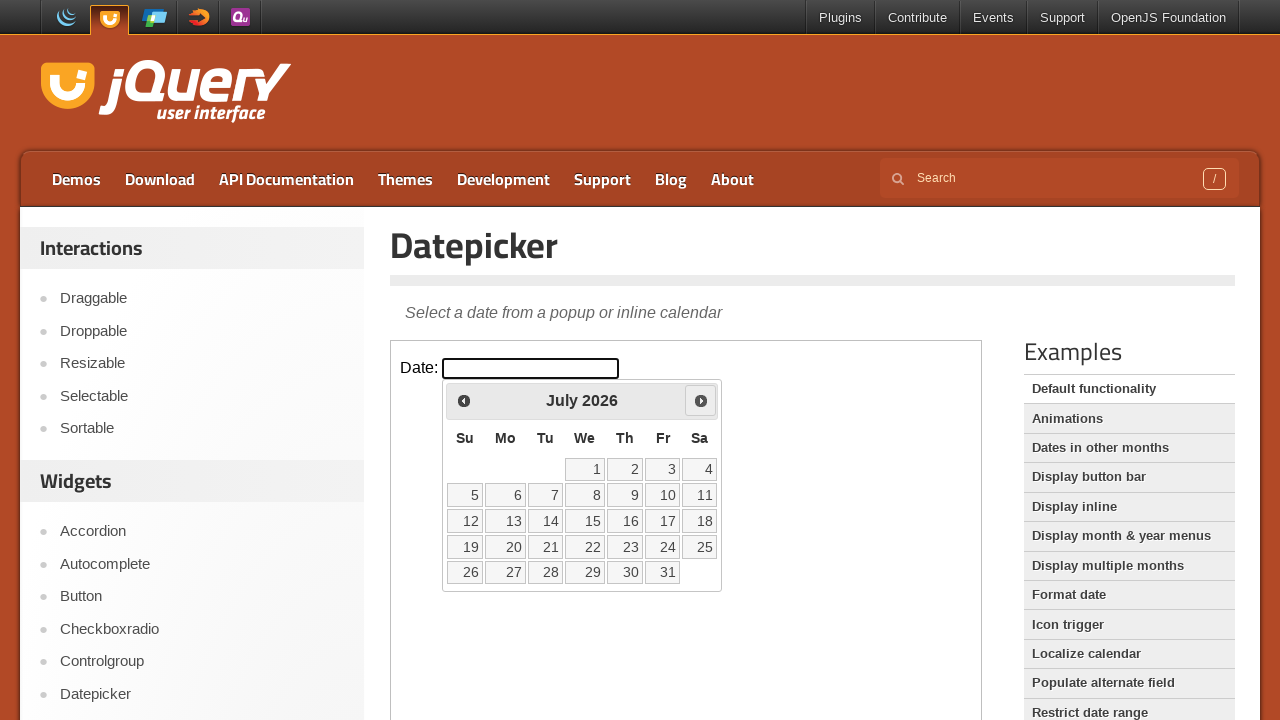

Clicked on date 19 to select it at (465, 547) on iframe.demo-frame >> internal:control=enter-frame >> xpath=//div[@id='ui-datepic
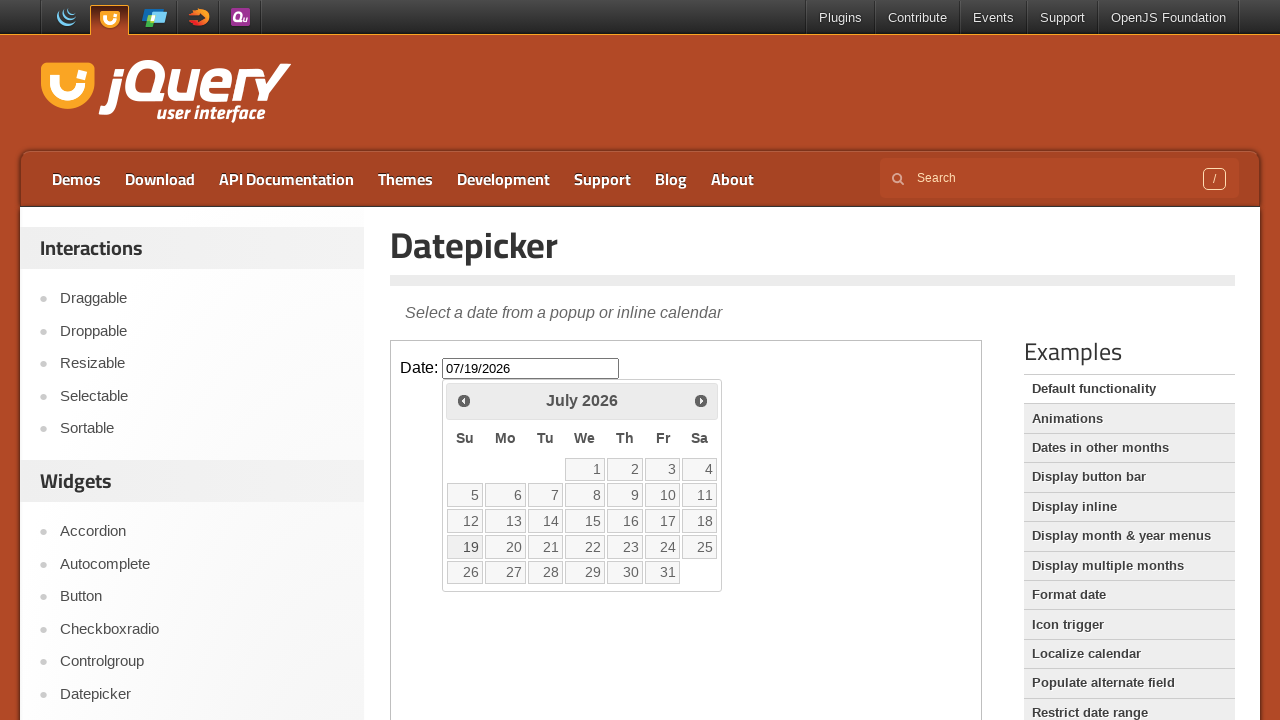

Waited for date selection to register
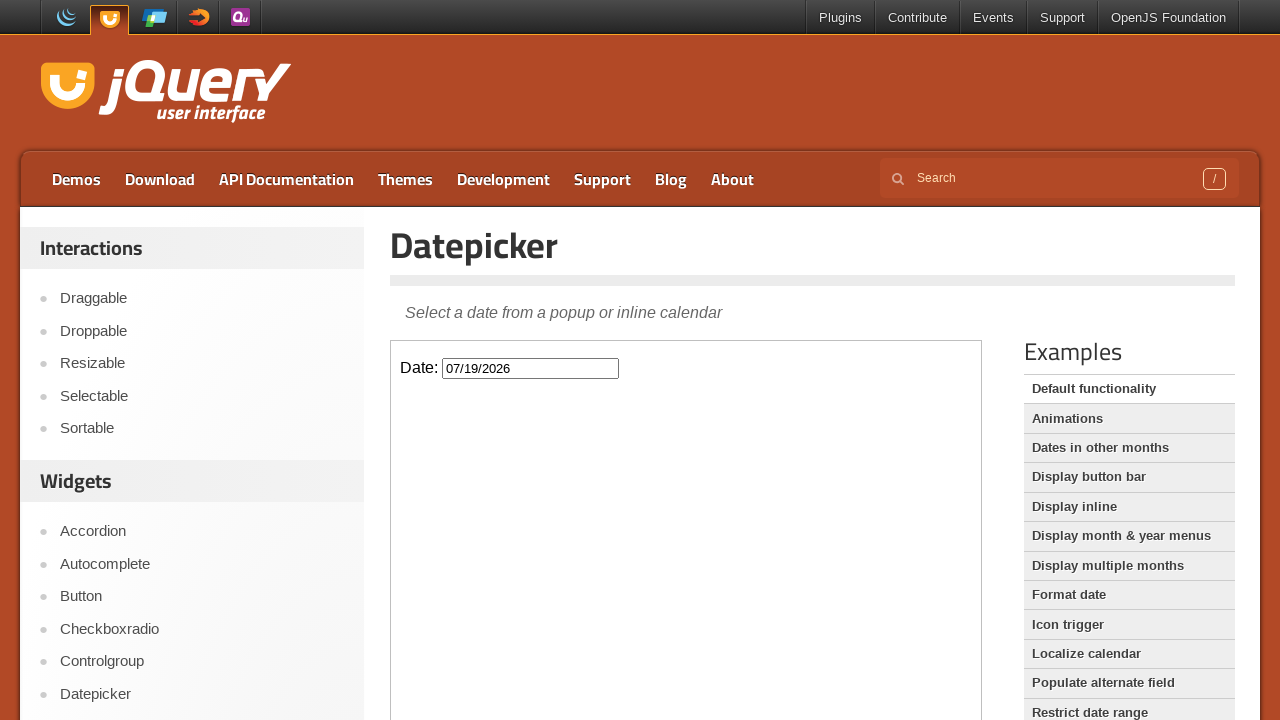

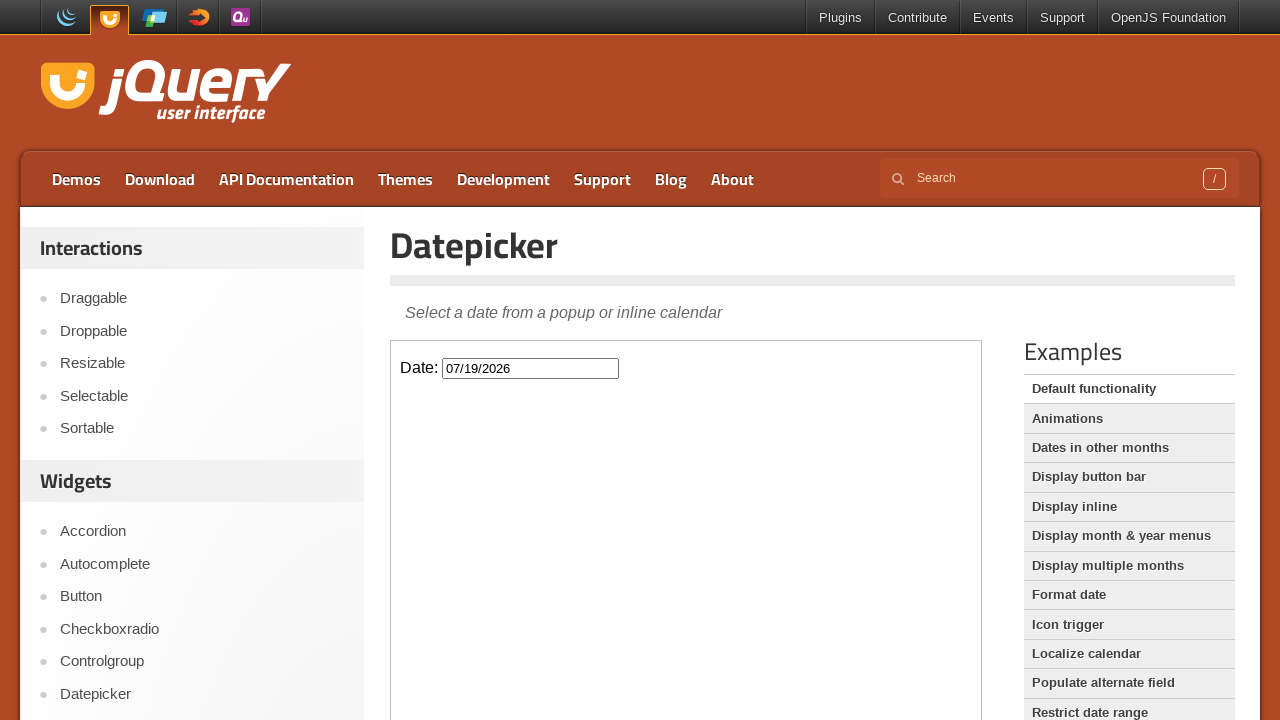